Tests JavaScript-based scrolling on a page, both window scroll and element scroll

Starting URL: https://rahulshettyacademy.com/AutomationPractice/

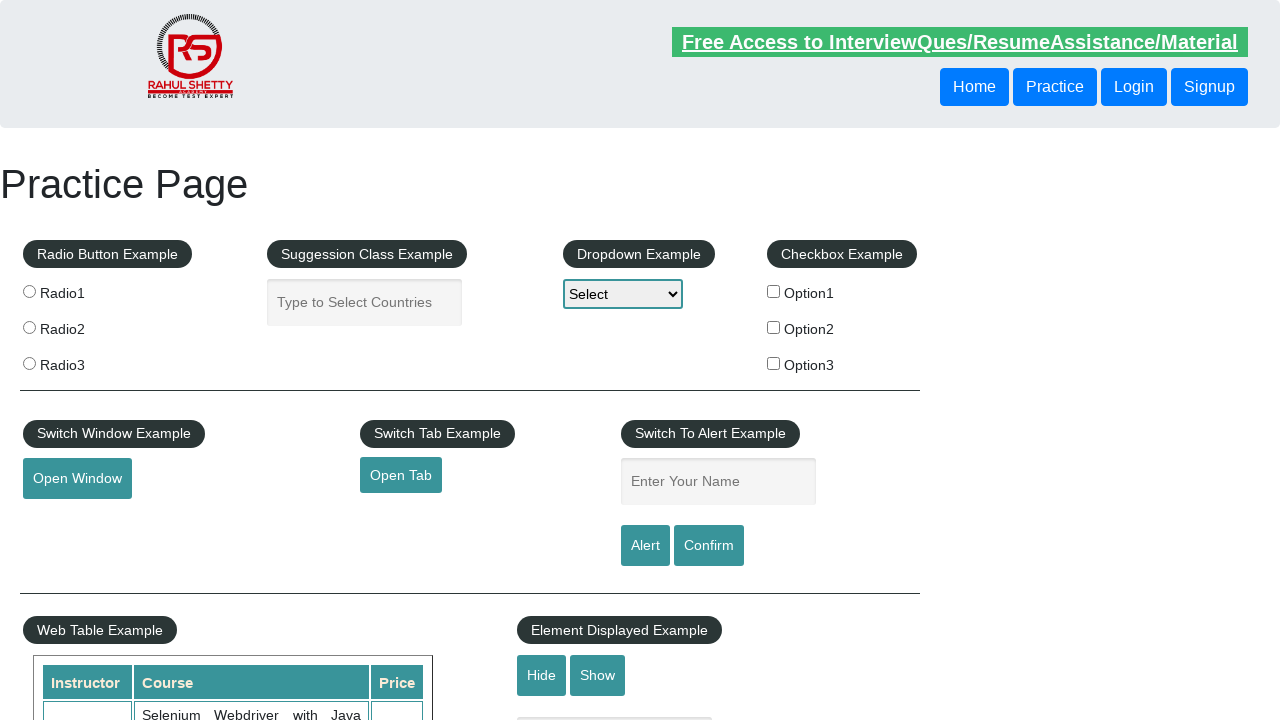

Scrolled window down 500 pixels using JavaScript
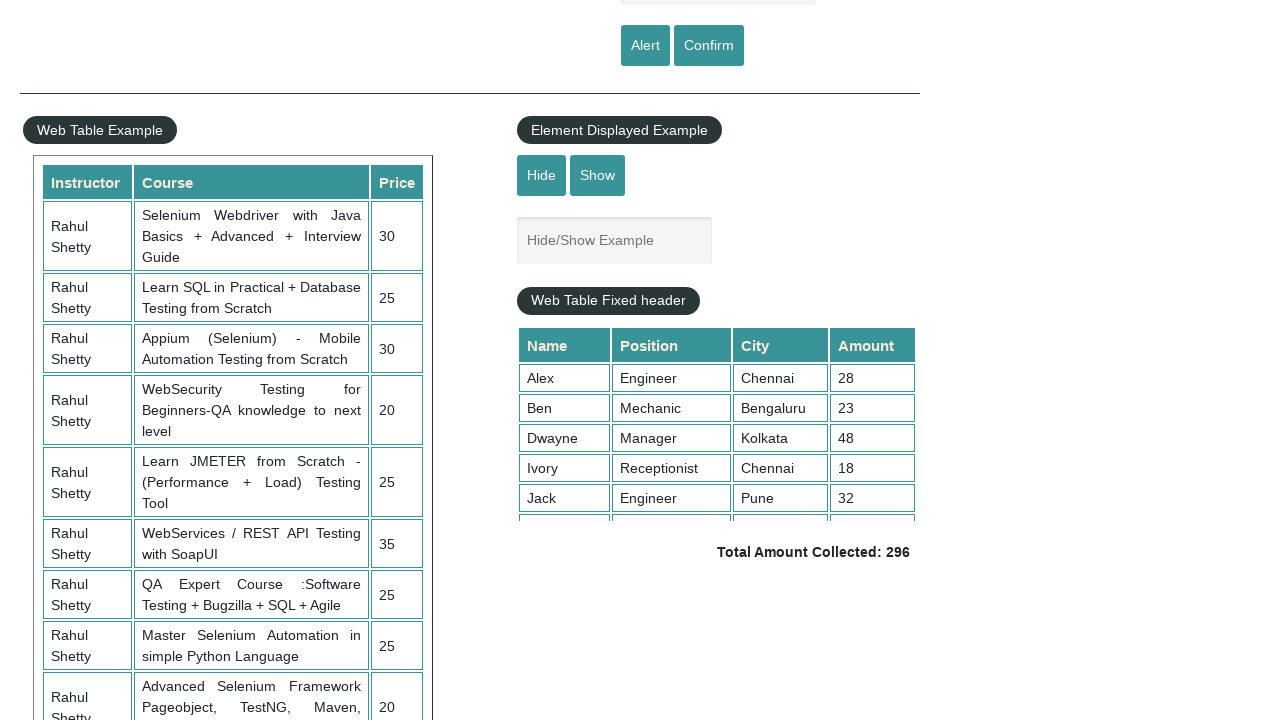

Waited 1 second for page to settle
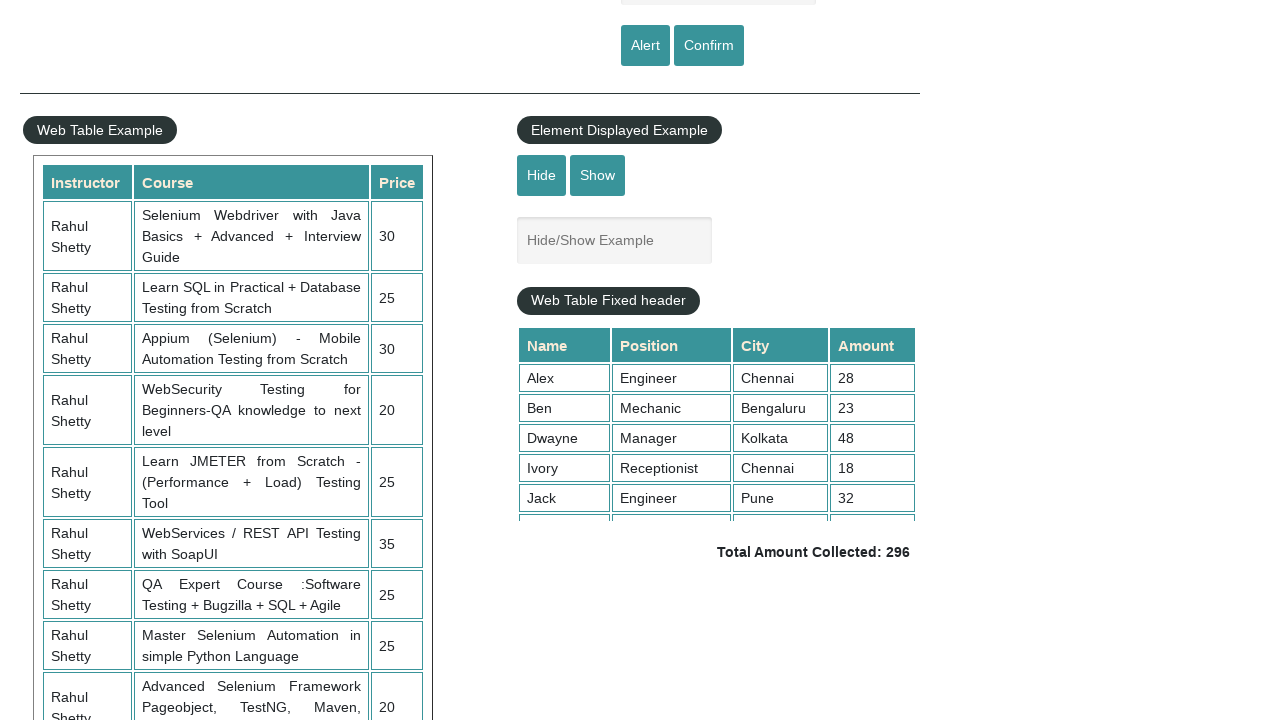

Scrolled table element down 5000 pixels using JavaScript
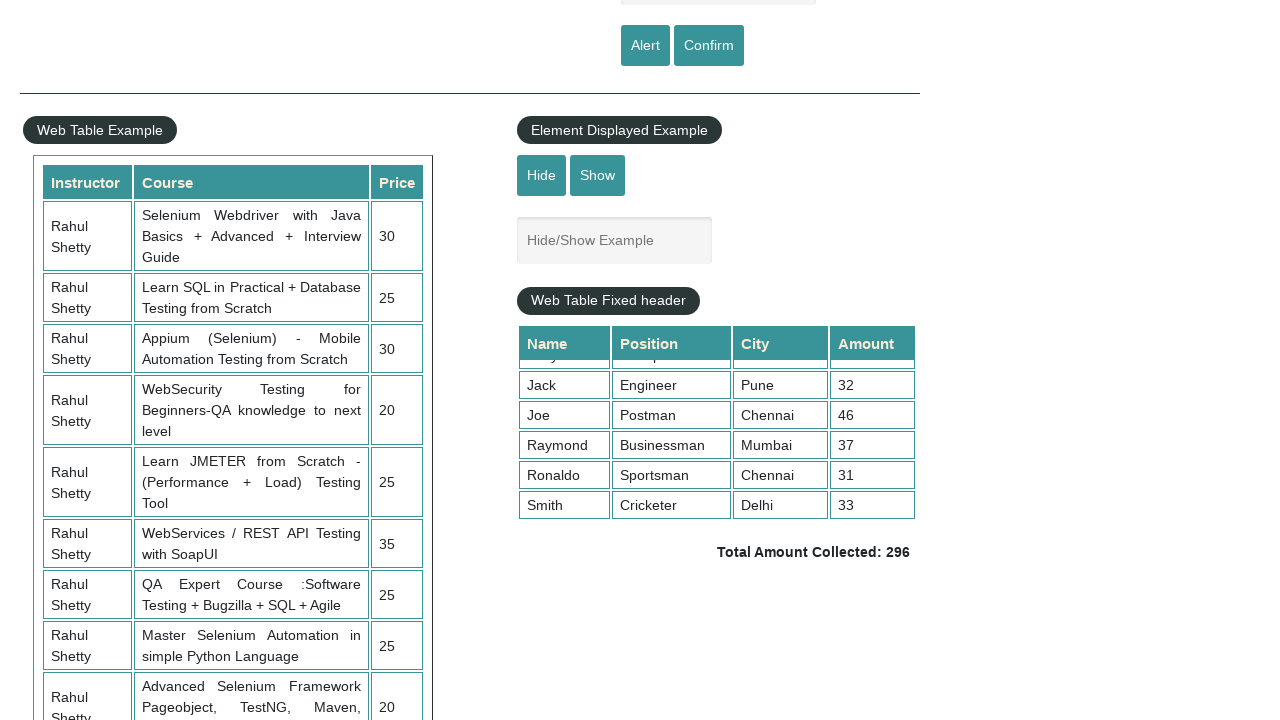

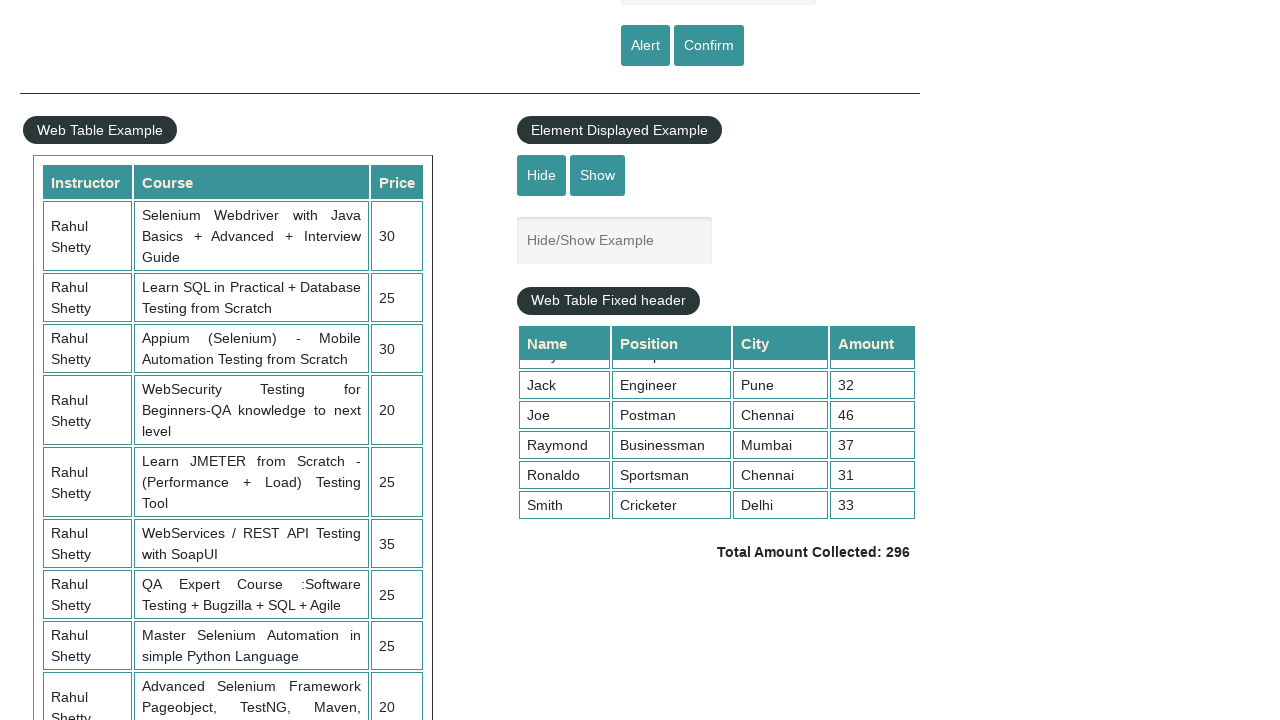